Tests that other controls are hidden when editing a todo item

Starting URL: https://demo.playwright.dev/todomvc

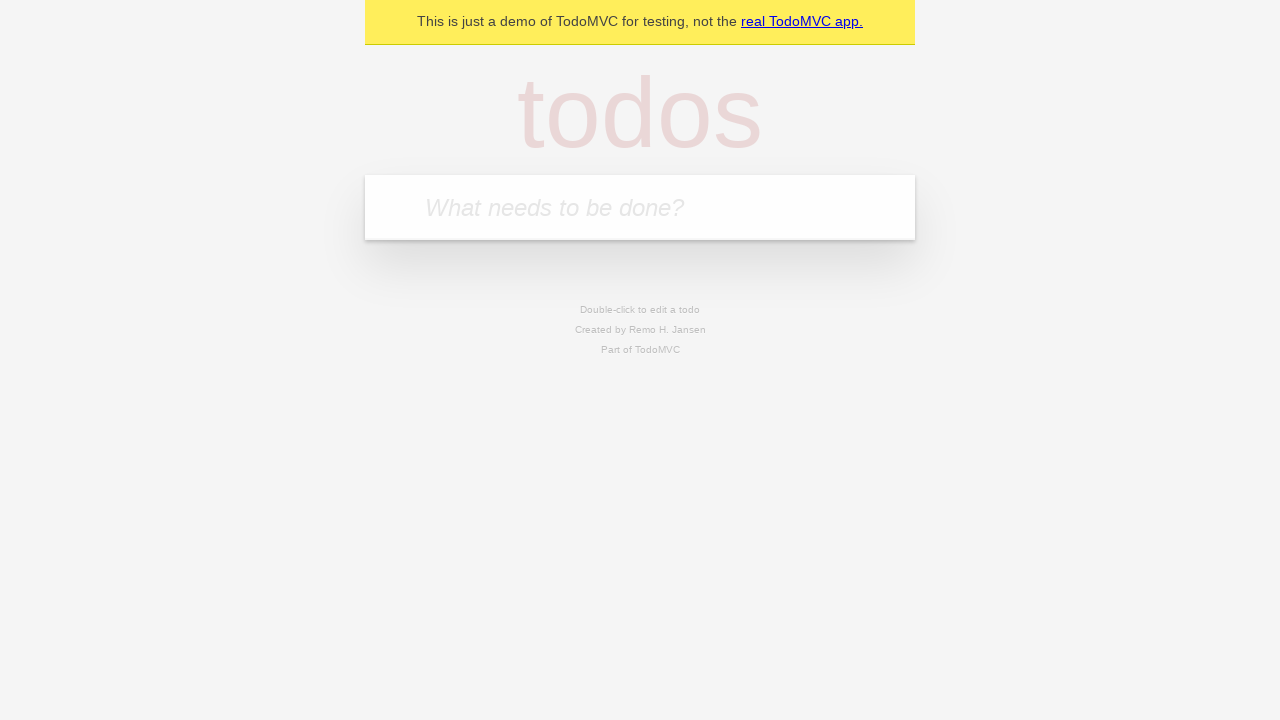

Filled new todo field with 'buy some cheese' on internal:attr=[placeholder="What needs to be done?"i]
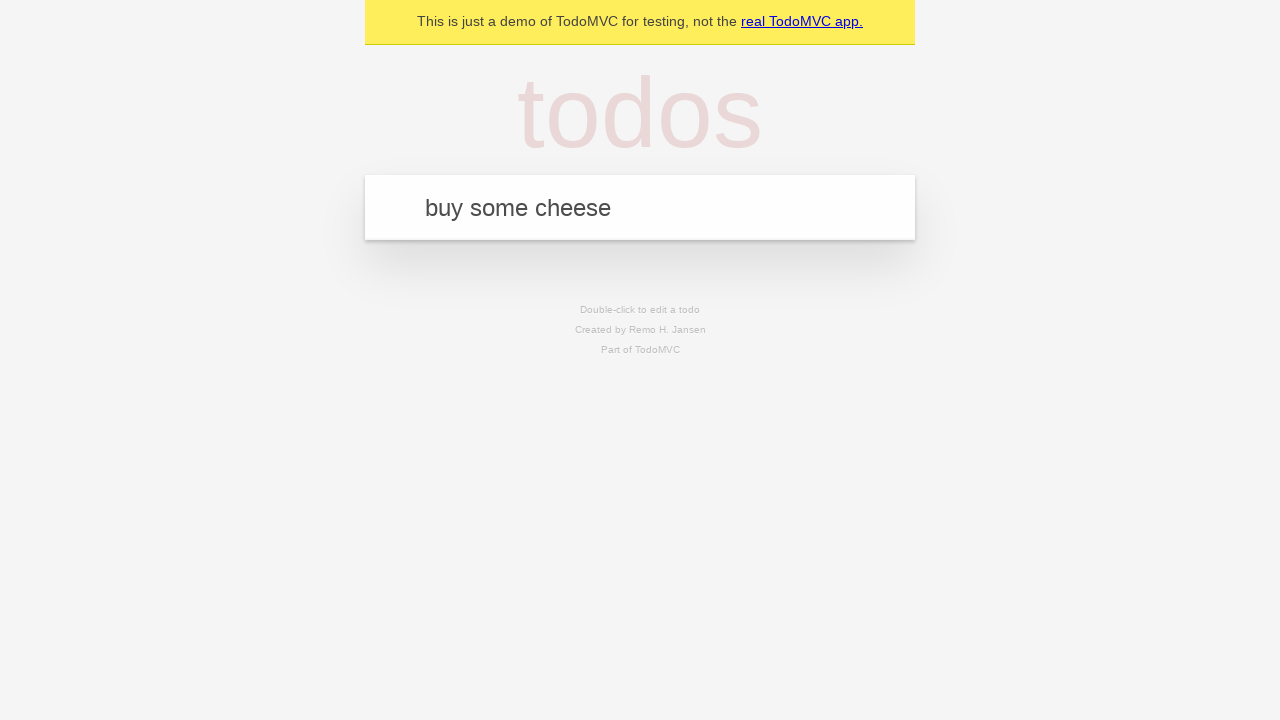

Pressed Enter to add todo 'buy some cheese' on internal:attr=[placeholder="What needs to be done?"i]
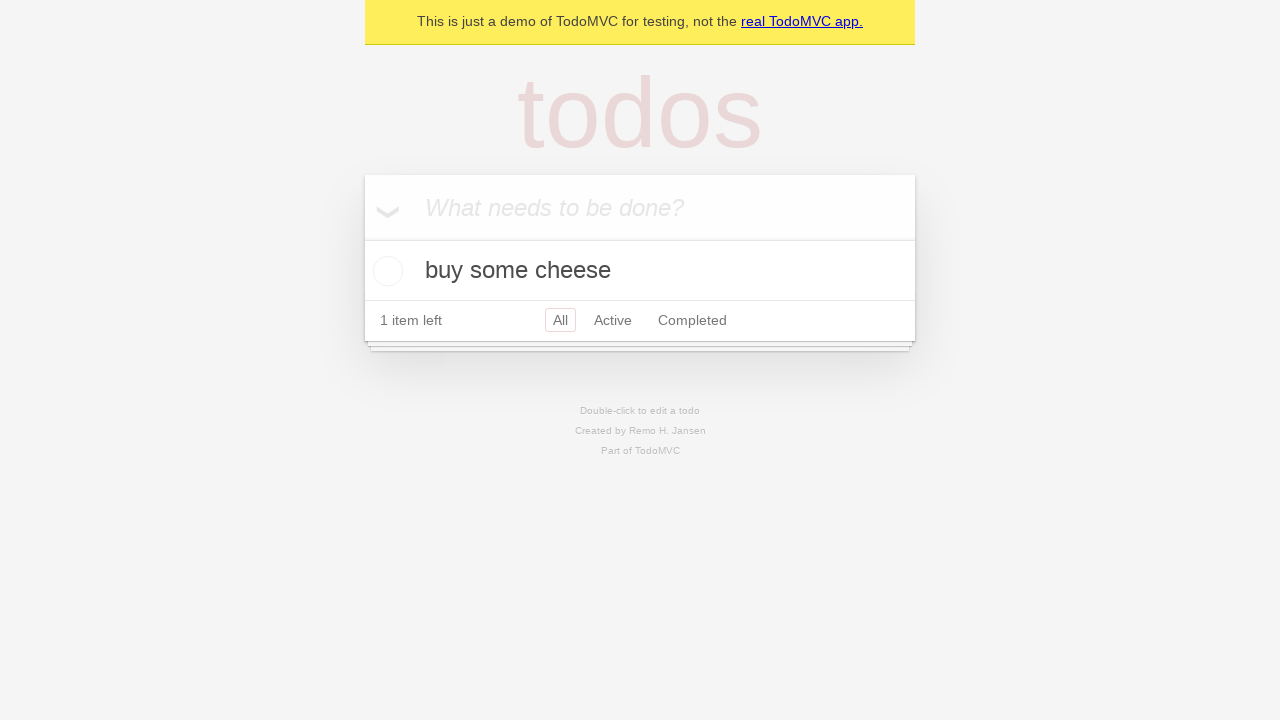

Filled new todo field with 'feed the cat' on internal:attr=[placeholder="What needs to be done?"i]
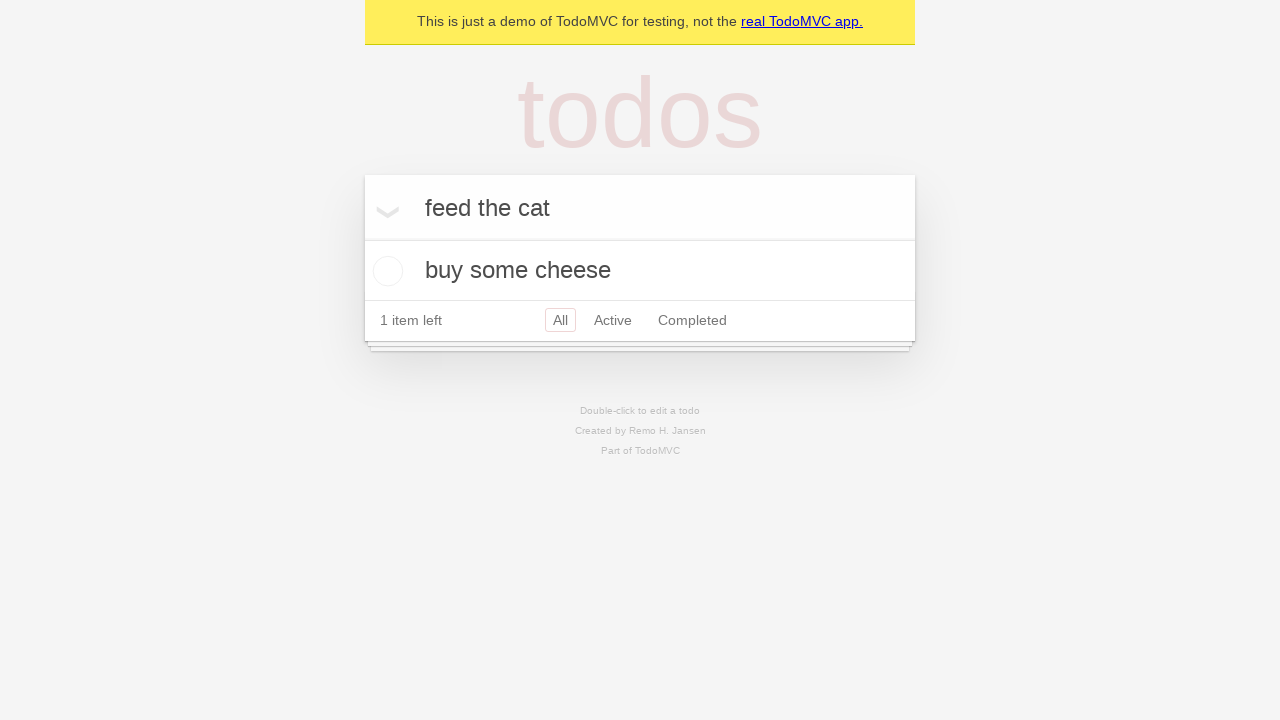

Pressed Enter to add todo 'feed the cat' on internal:attr=[placeholder="What needs to be done?"i]
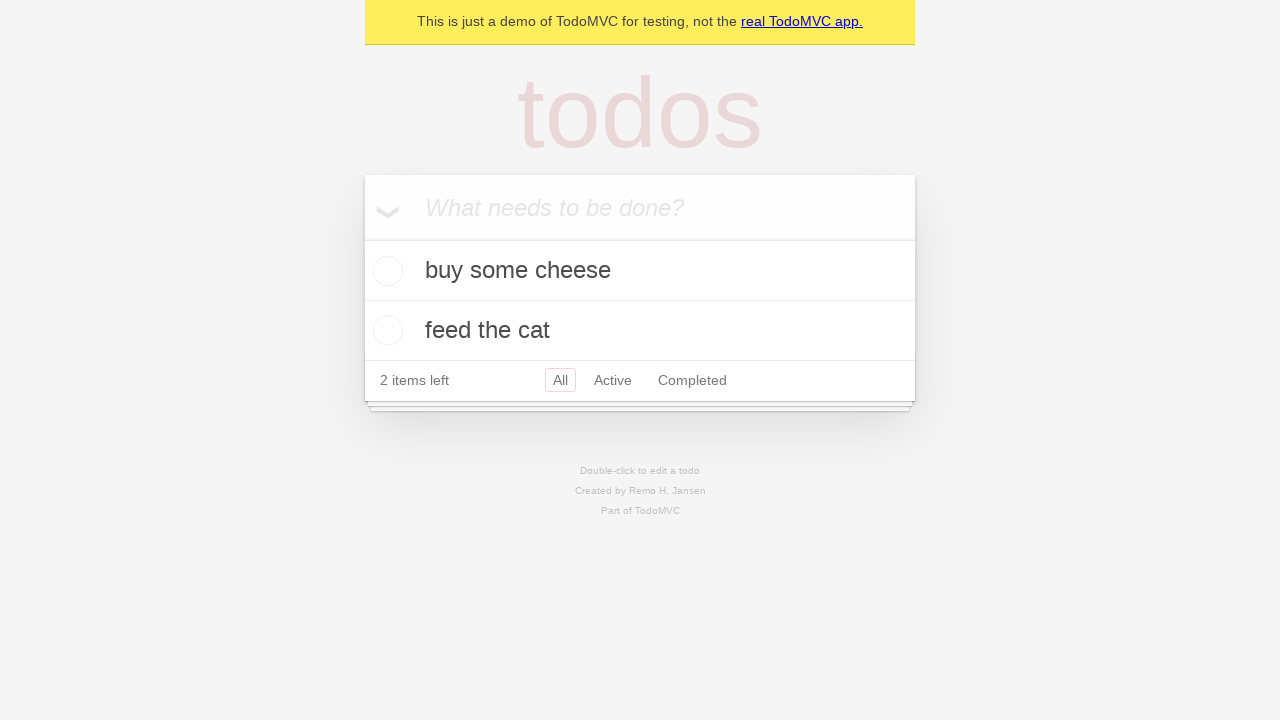

Filled new todo field with 'book a doctors appointment' on internal:attr=[placeholder="What needs to be done?"i]
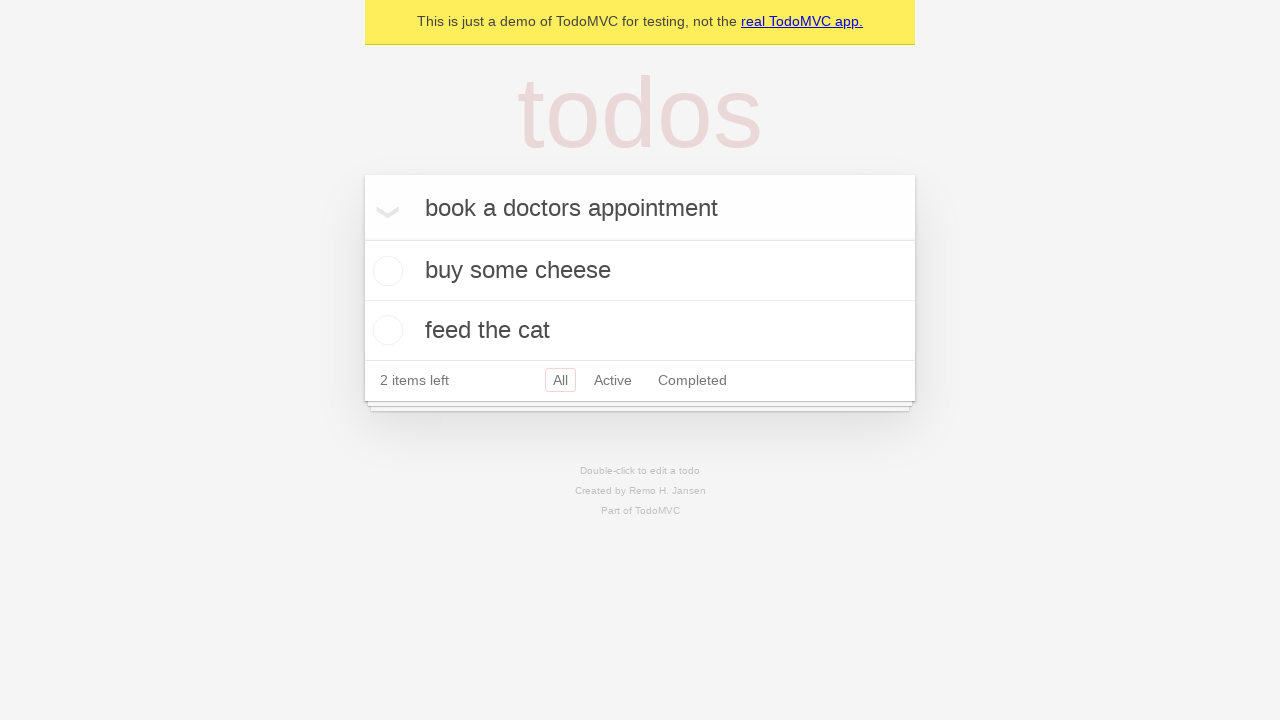

Pressed Enter to add todo 'book a doctors appointment' on internal:attr=[placeholder="What needs to be done?"i]
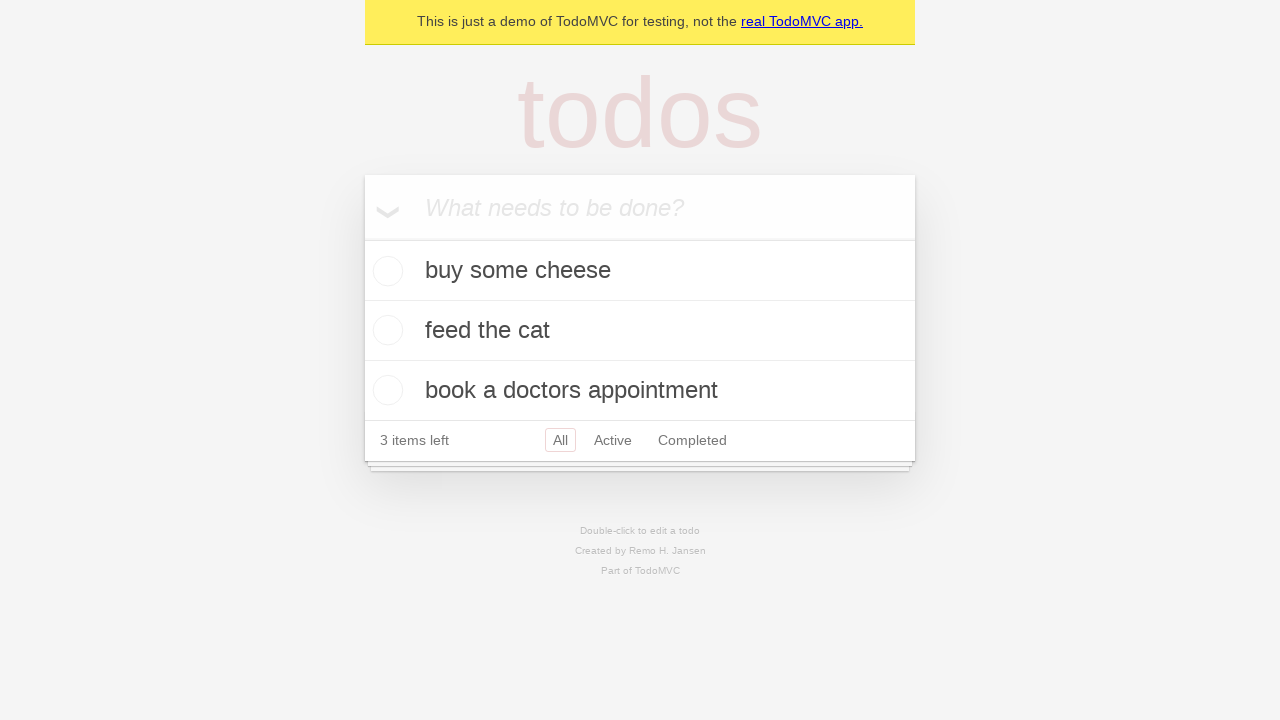

All 3 todos loaded and visible
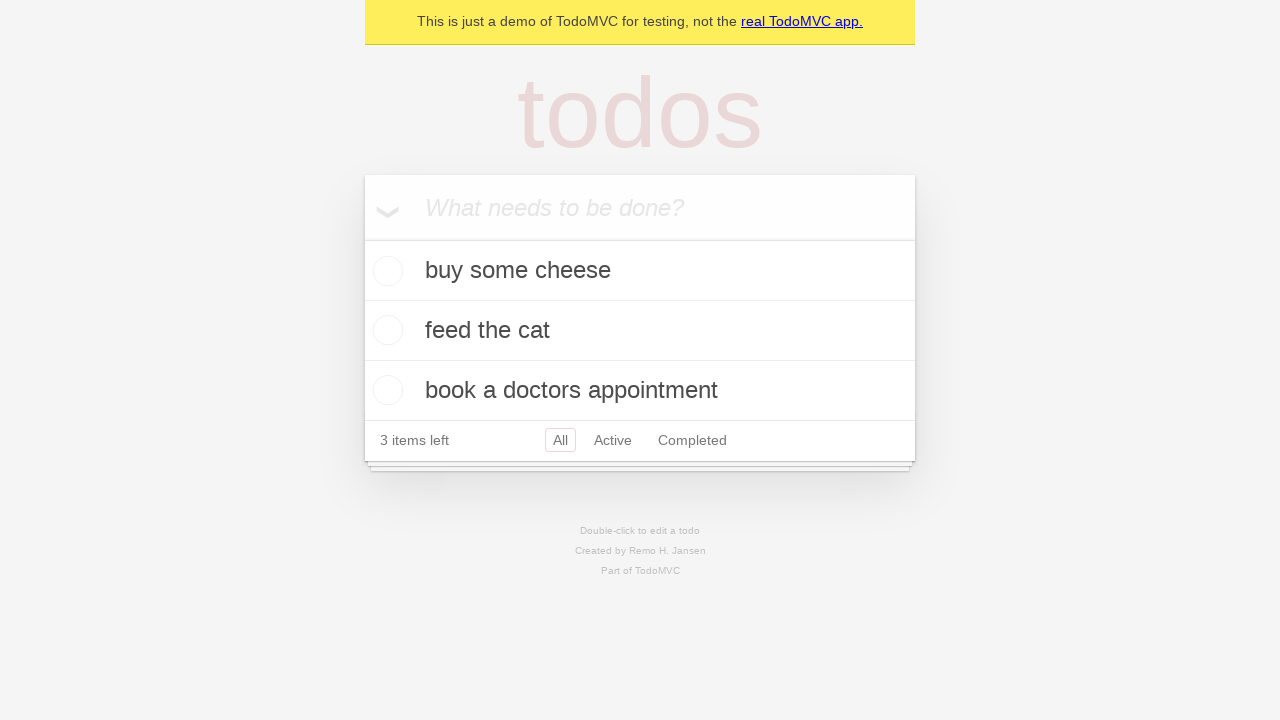

Double-clicked second todo item to enter edit mode at (640, 331) on internal:testid=[data-testid="todo-item"s] >> nth=1
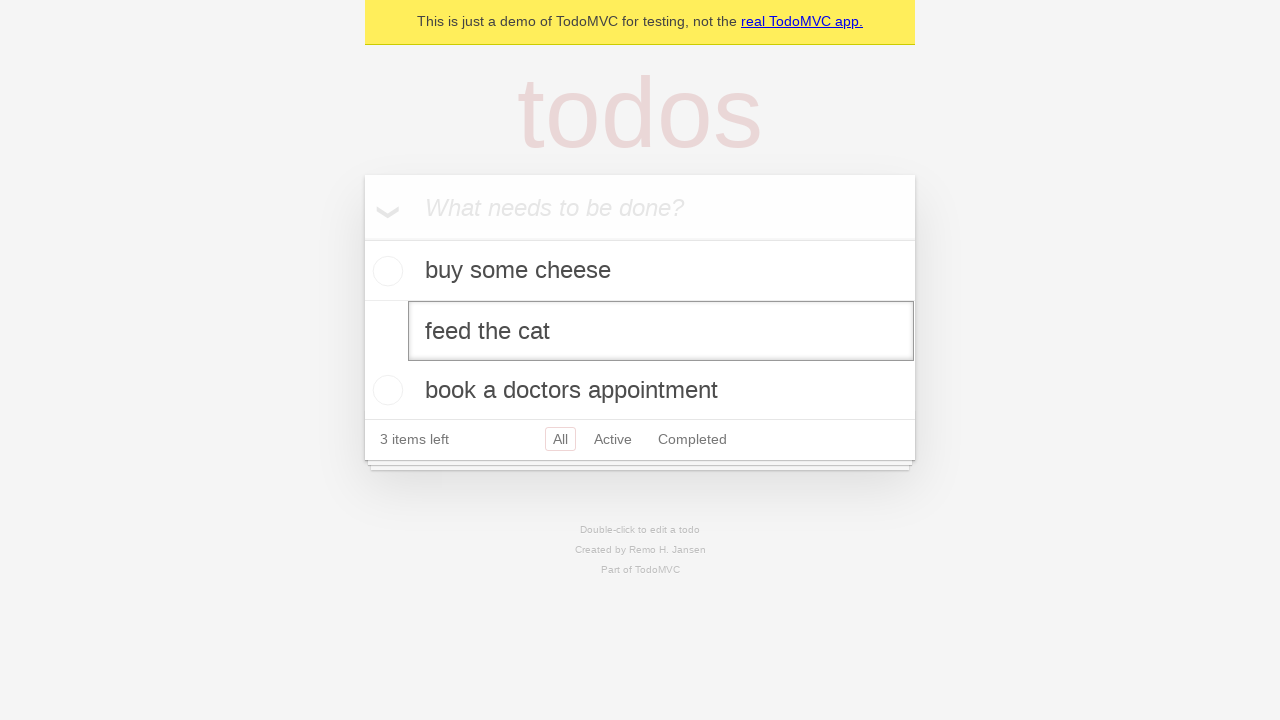

Edit textbox appeared, edit mode is active
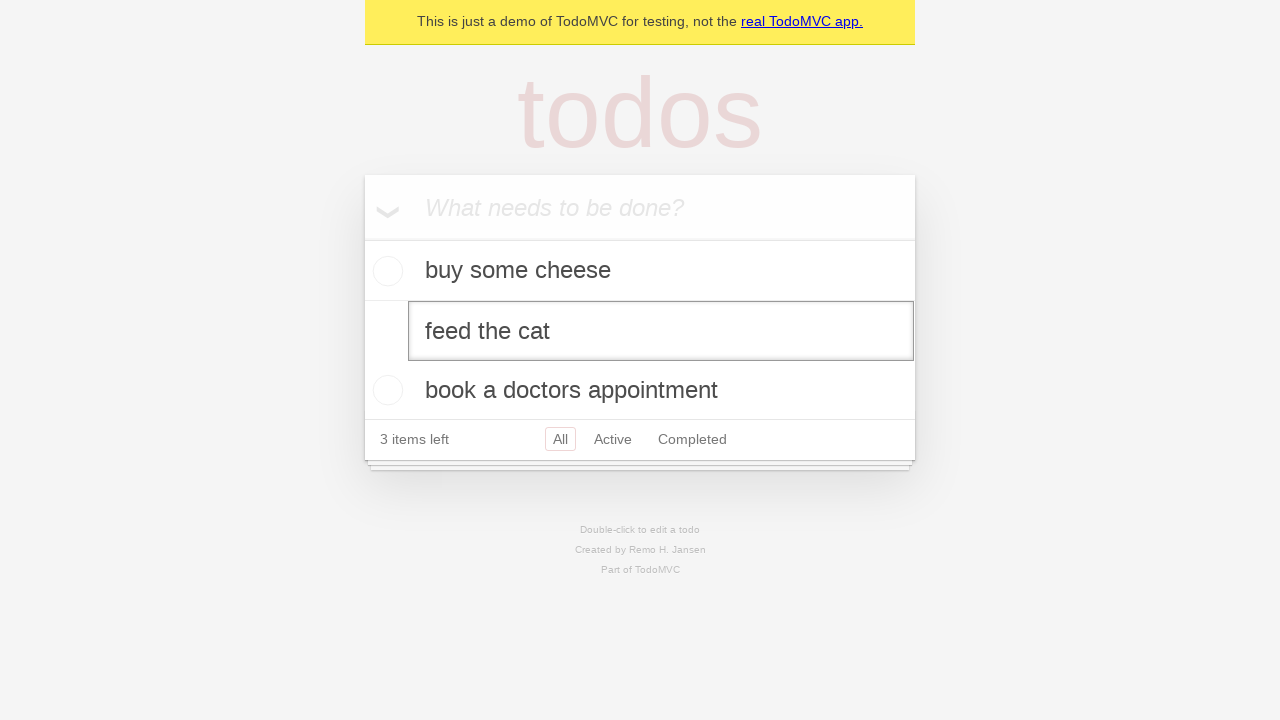

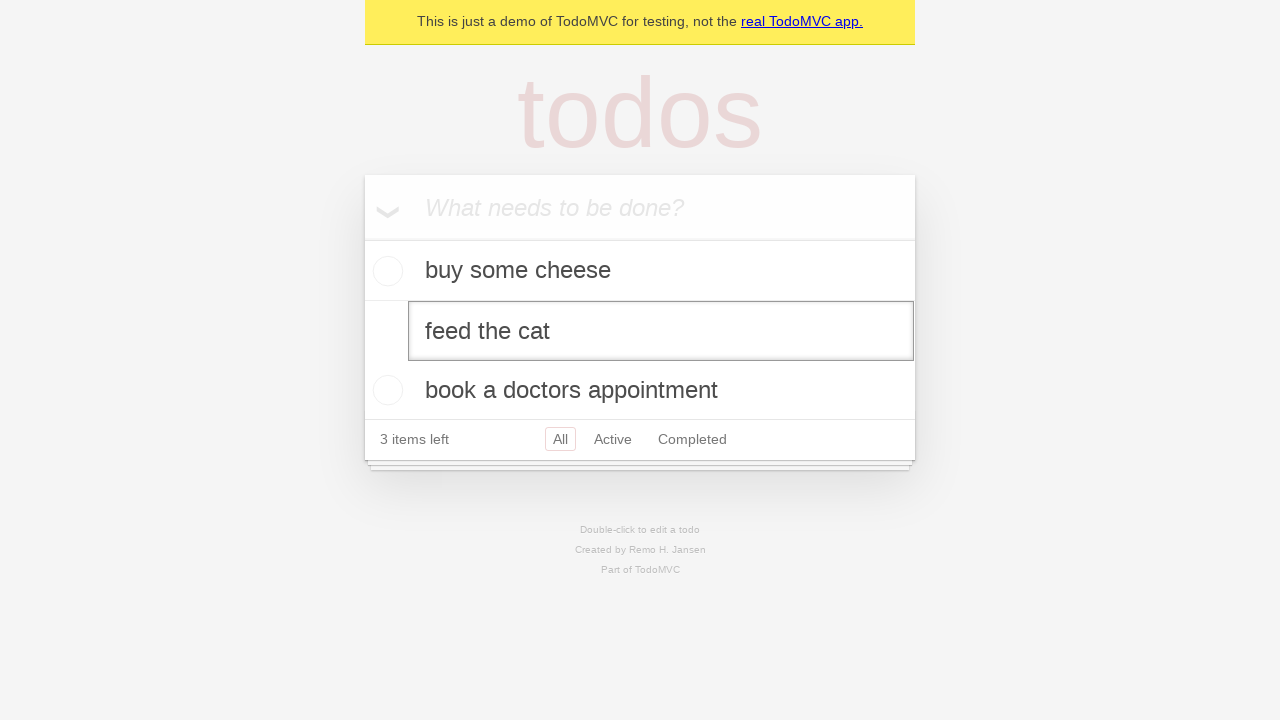